Tests the Add/Remove Elements functionality by clicking the Add Element button, verifying the Delete button appears, clicking Delete, and verifying the page heading is still visible.

Starting URL: https://the-internet.herokuapp.com/add_remove_elements/

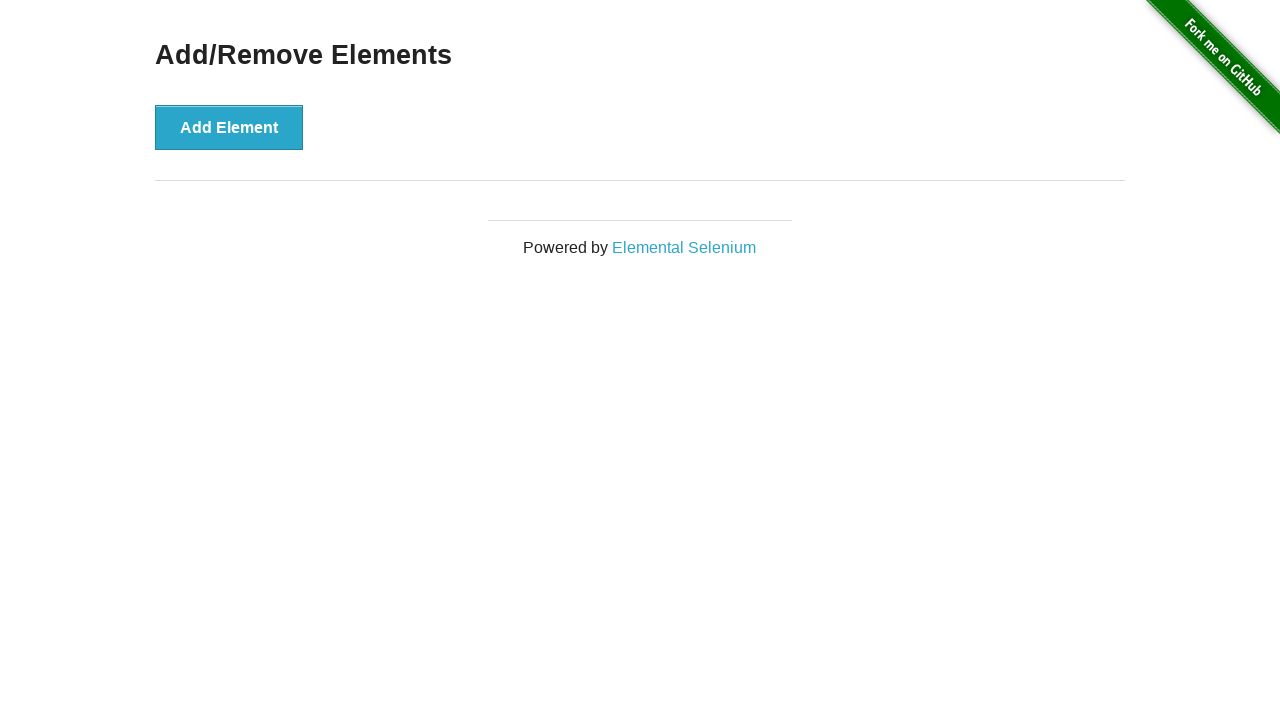

Clicked the Add Element button at (229, 127) on button[onclick='addElement()']
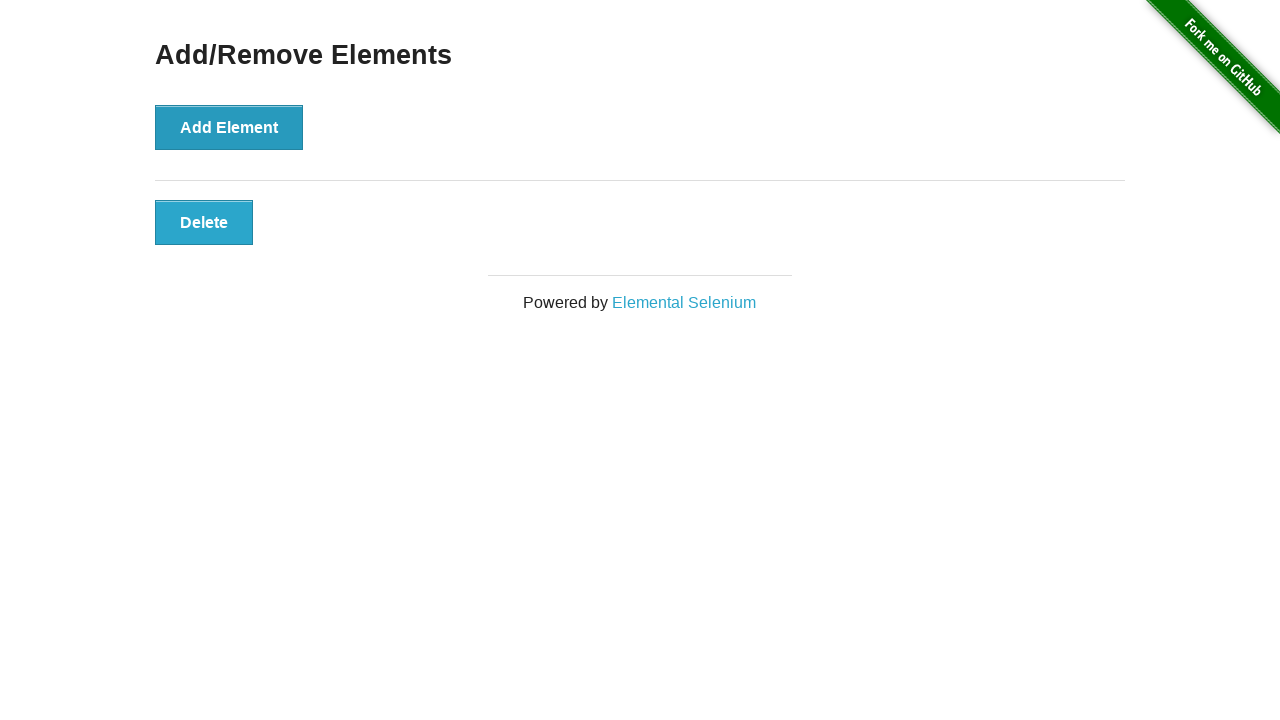

Delete button appeared and is now visible
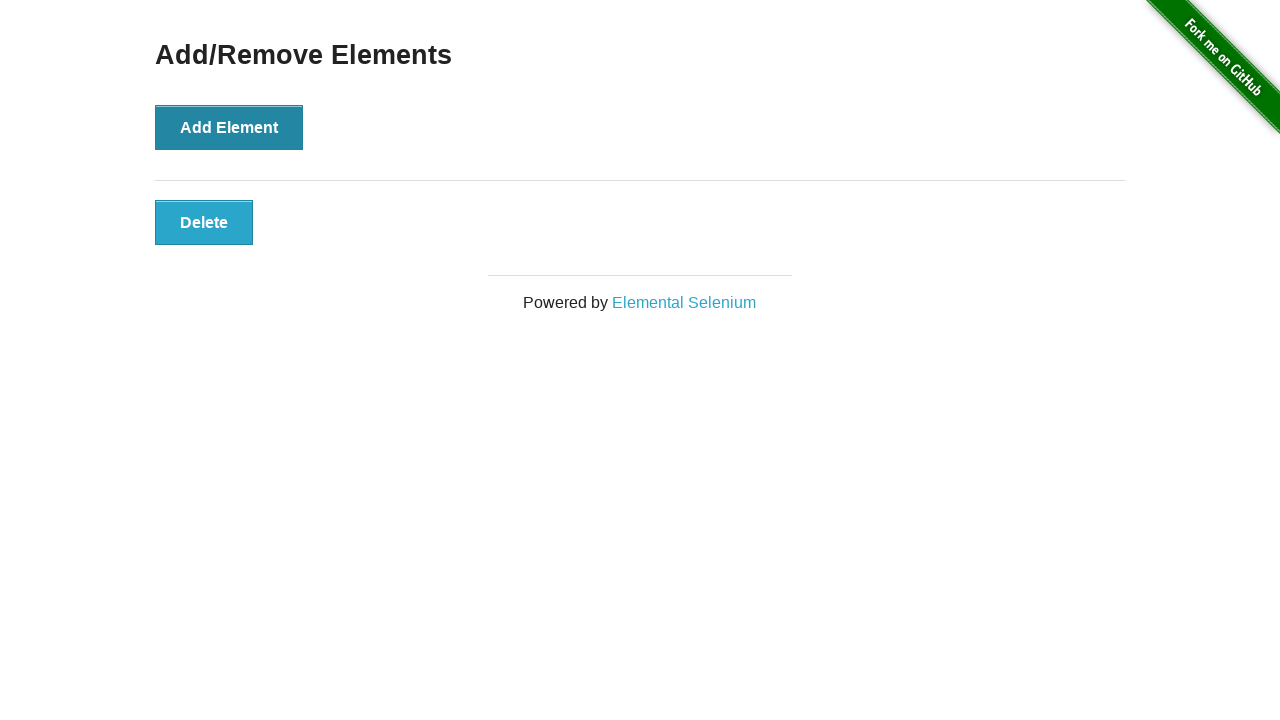

Clicked the Delete button at (204, 222) on button[onclick='deleteElement()']
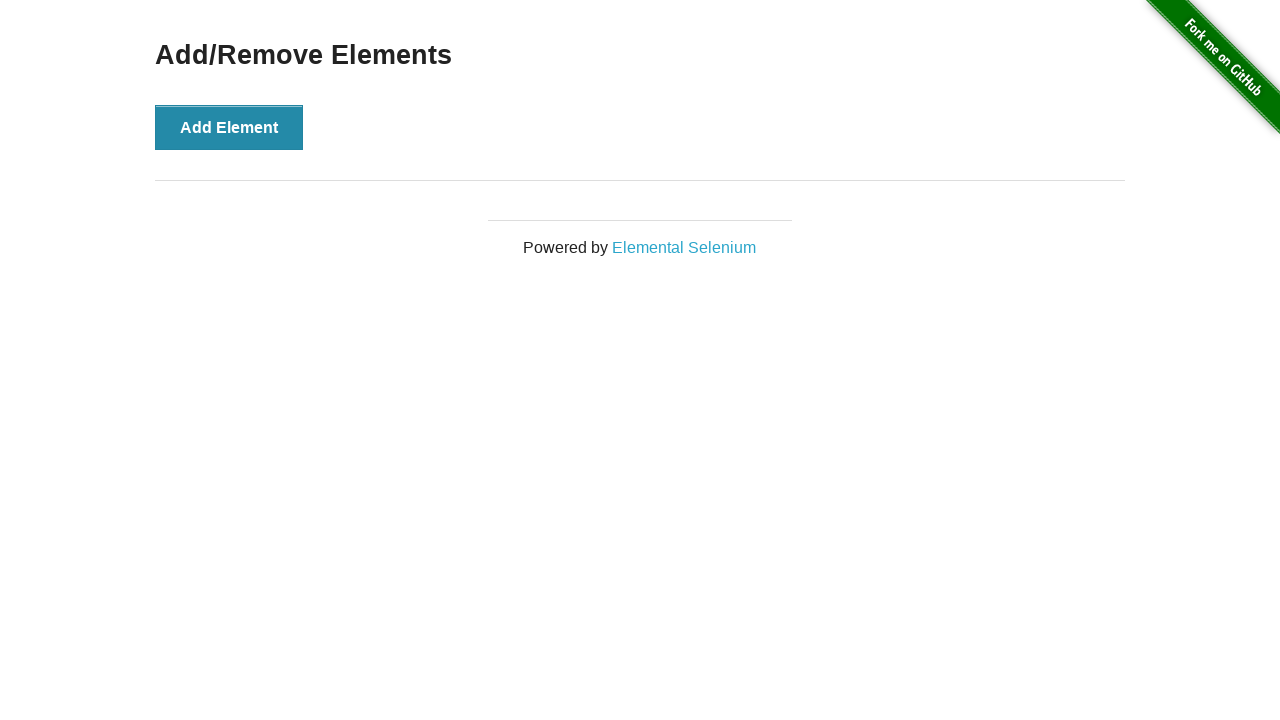

Verified the Add/Remove Elements heading is still visible
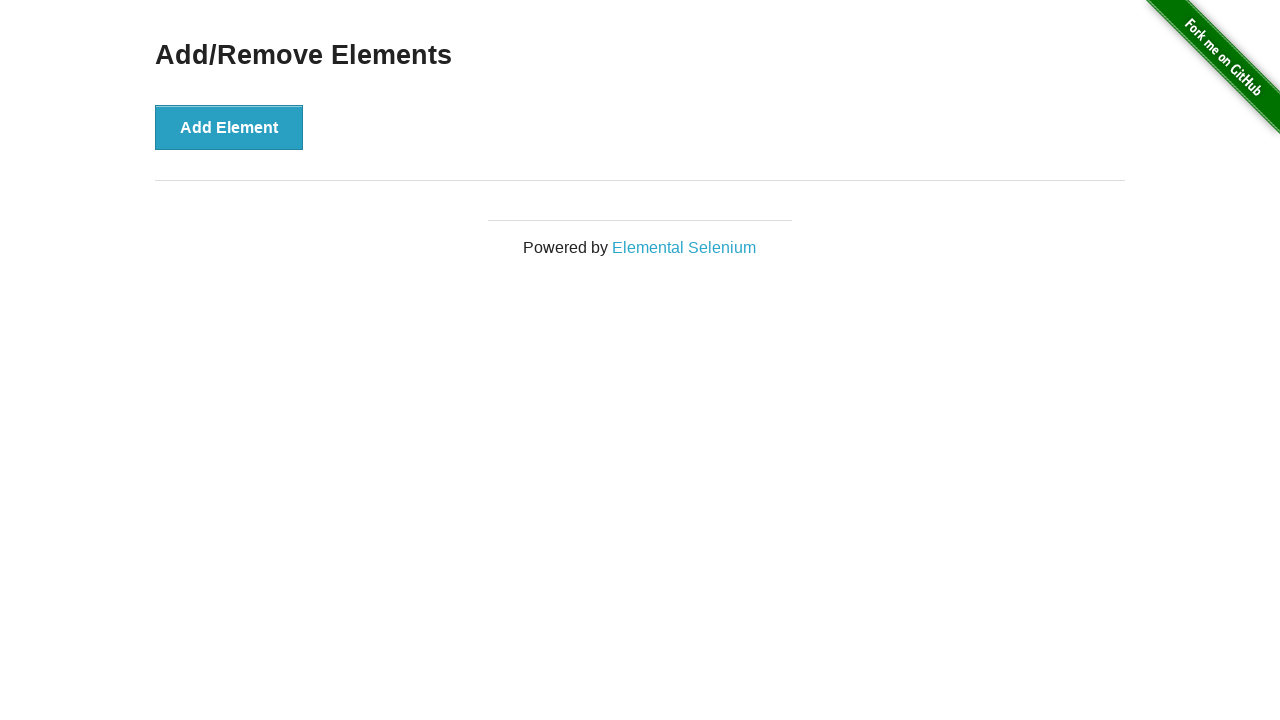

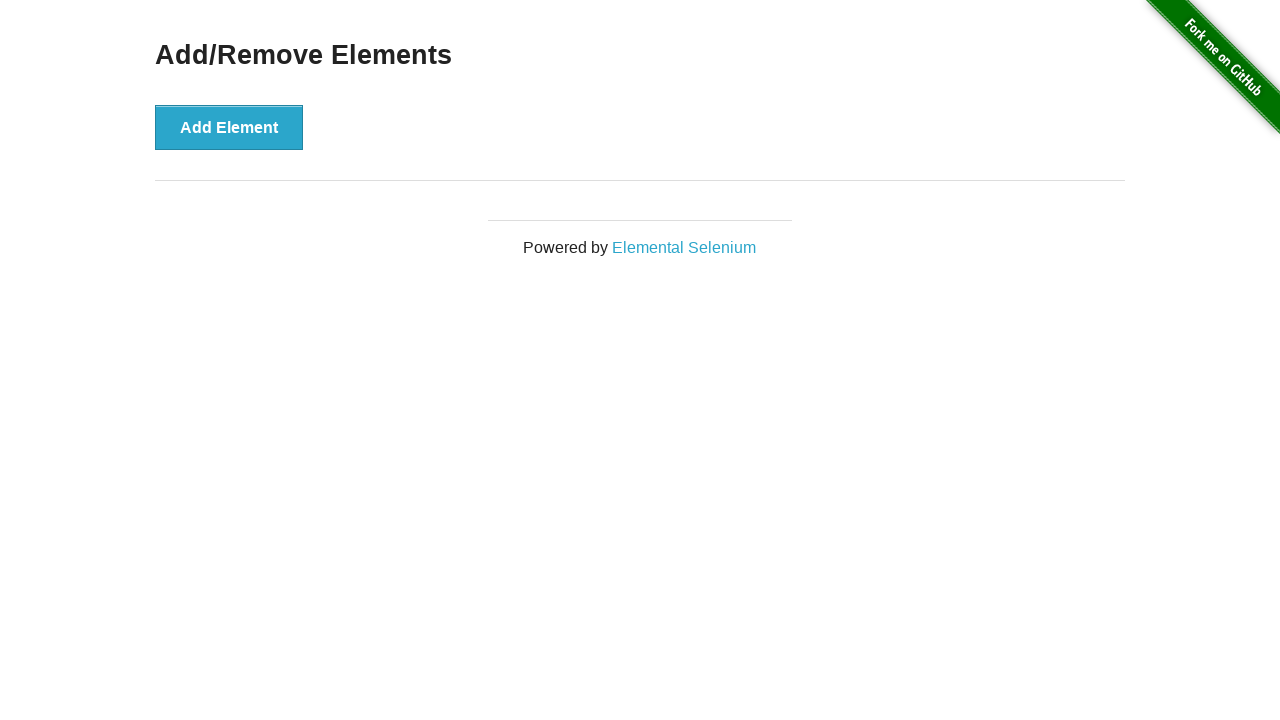